Tests a dynamic pricing page by waiting for a specific price ($100), clicking book button, solving a math problem, and submitting the answer

Starting URL: http://suninjuly.github.io/explicit_wait2.html

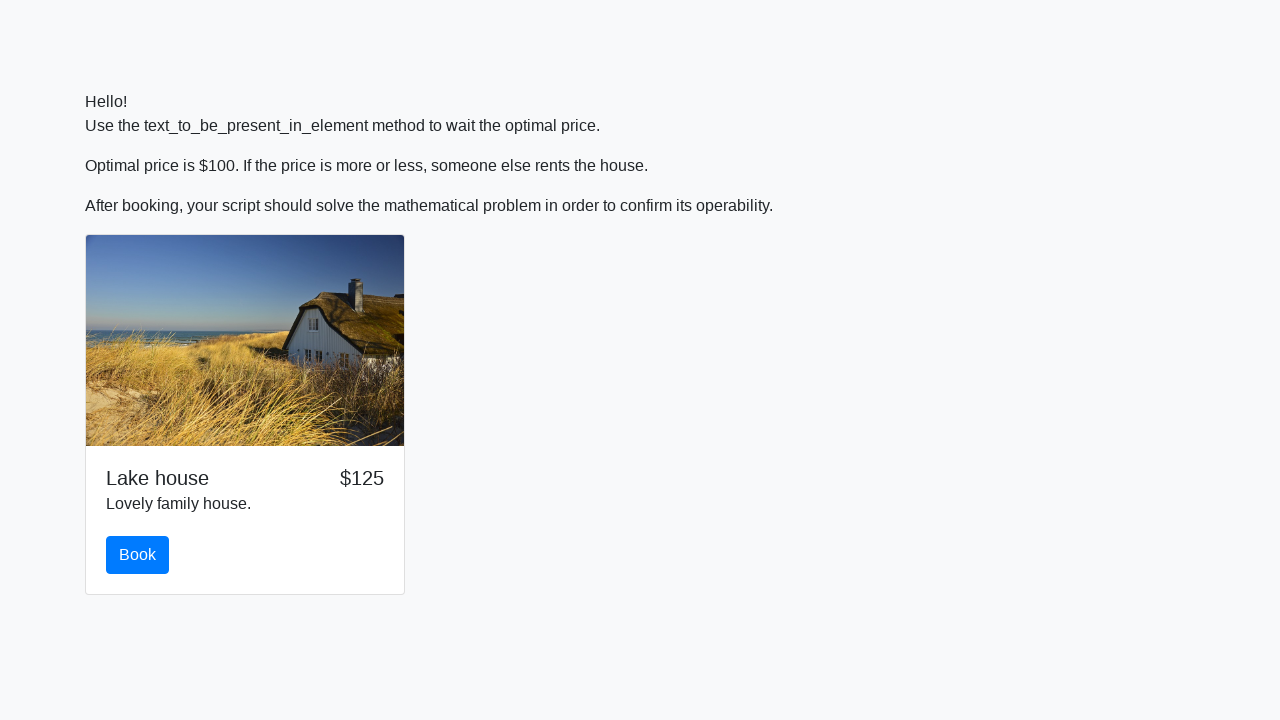

Waited for price to become $100
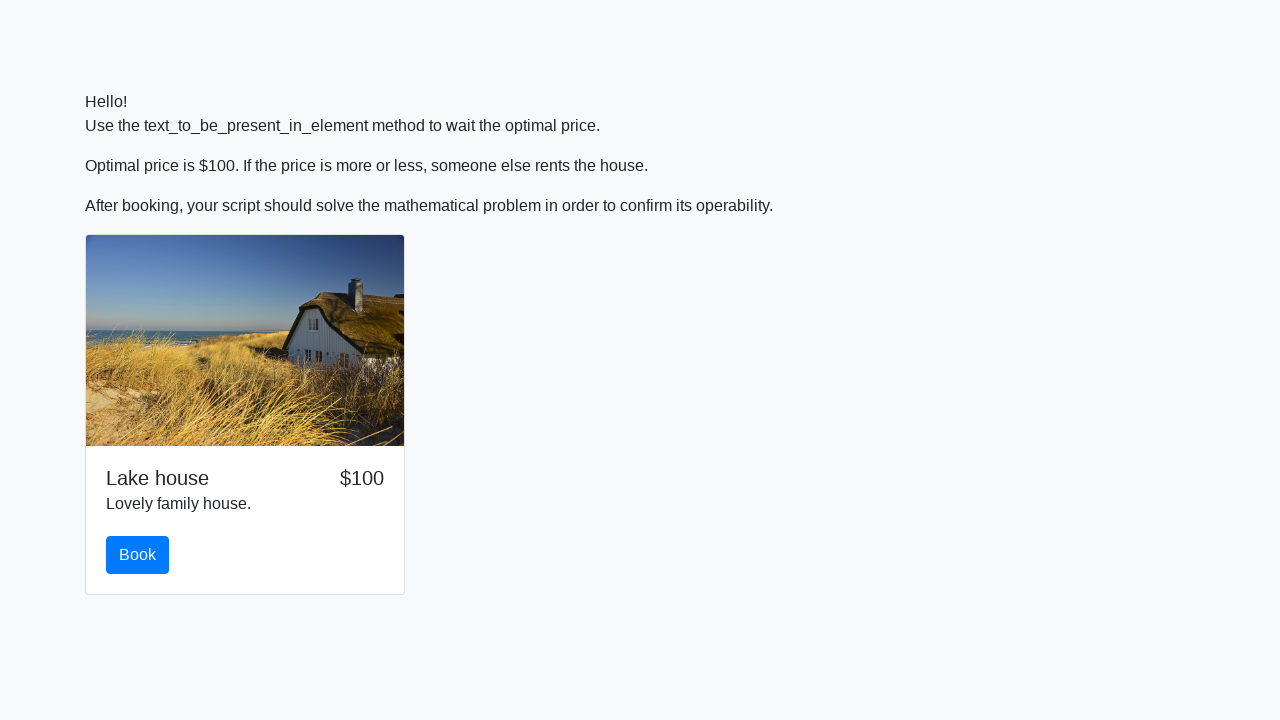

Clicked the book button at (138, 555) on div > #book
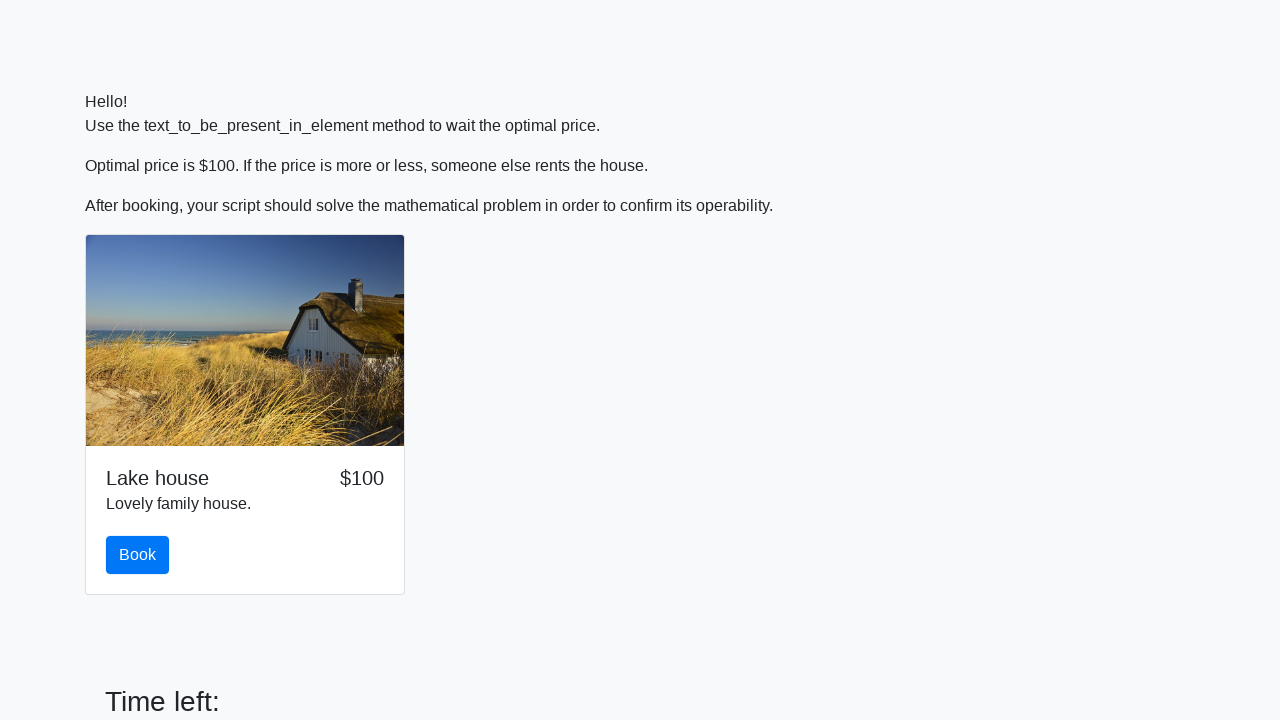

Retrieved input value: 940
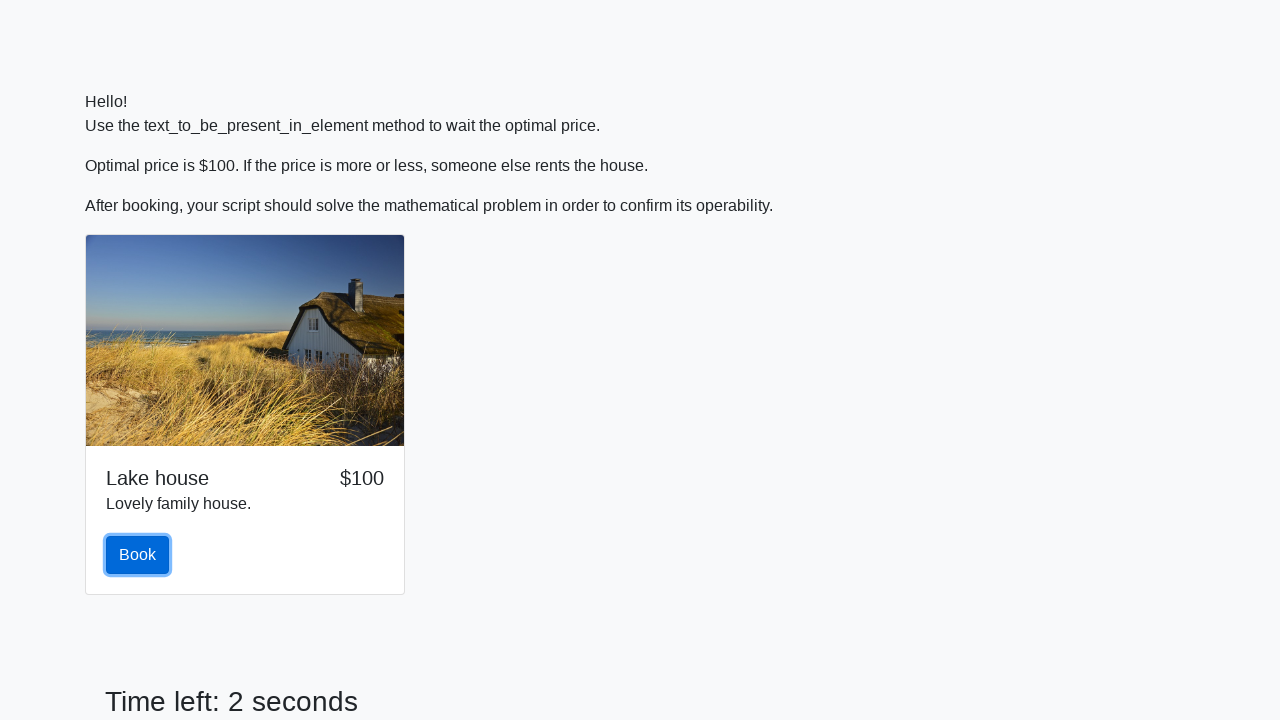

Calculated answer: 2.000579636252775
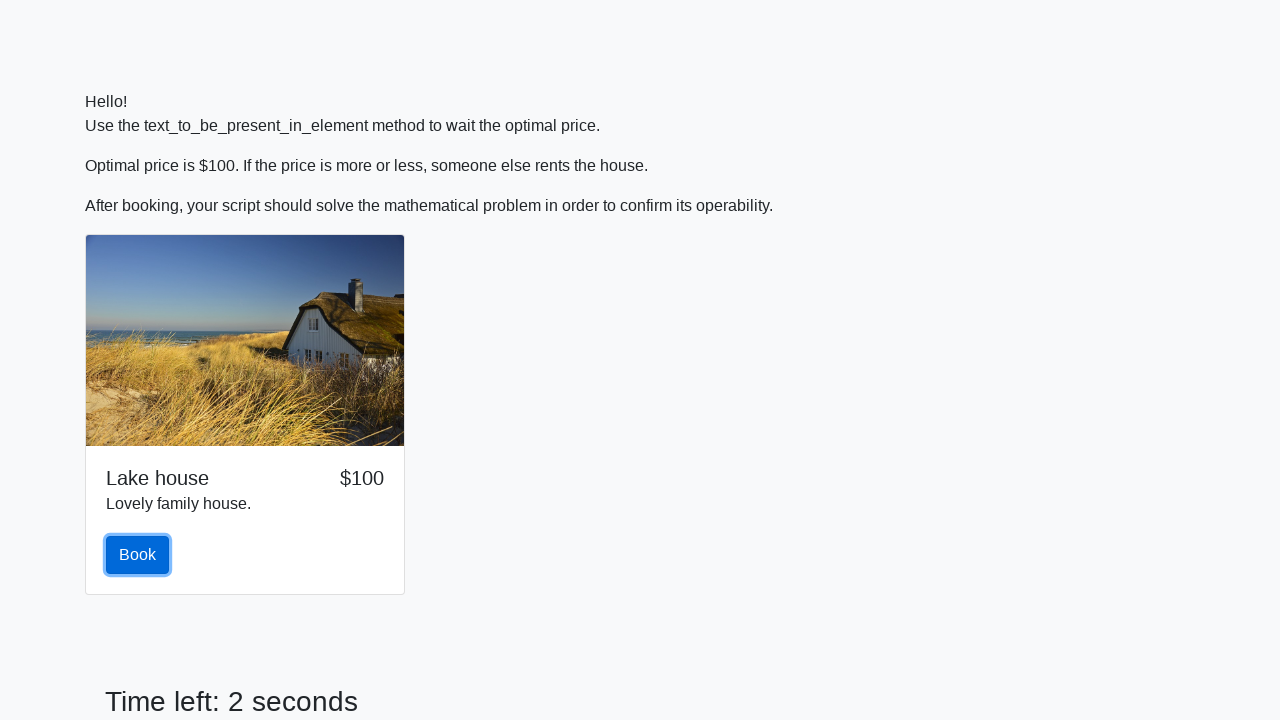

Filled answer field with calculated value on div > #answer
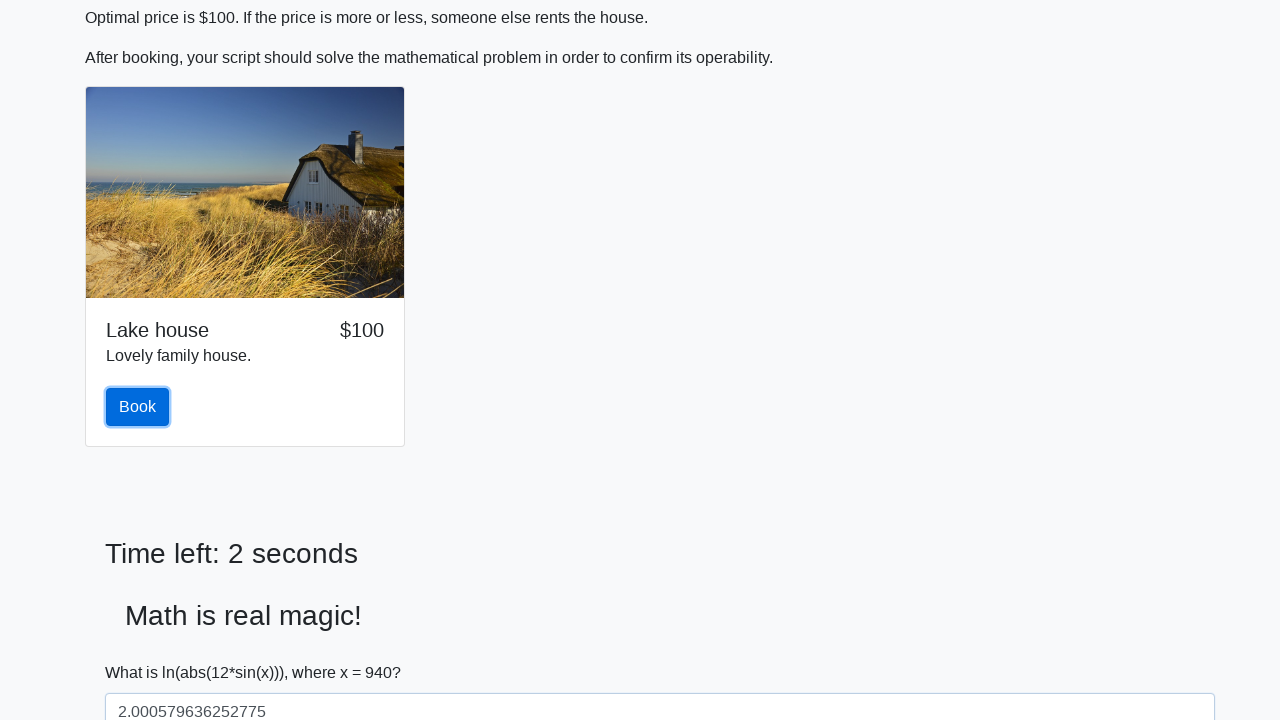

Scrolled solve button into view
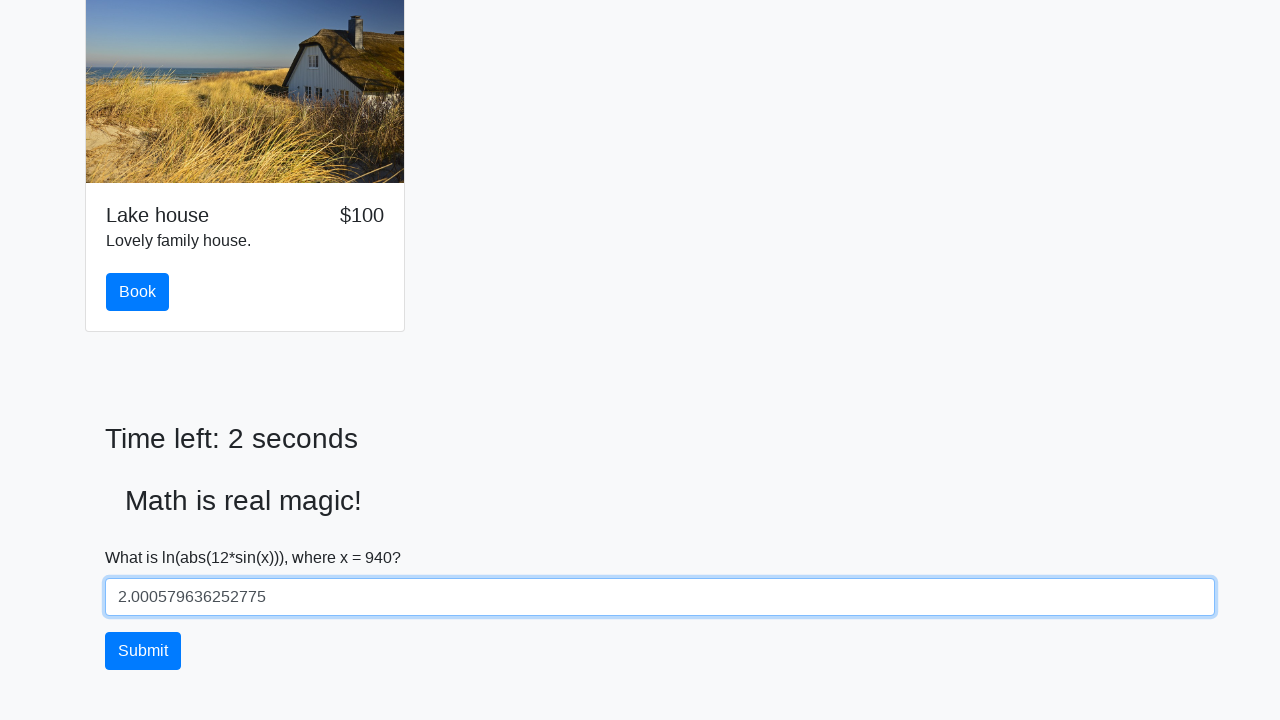

Clicked the solve button at (143, 651) on xpath=//*[@id="solve"]
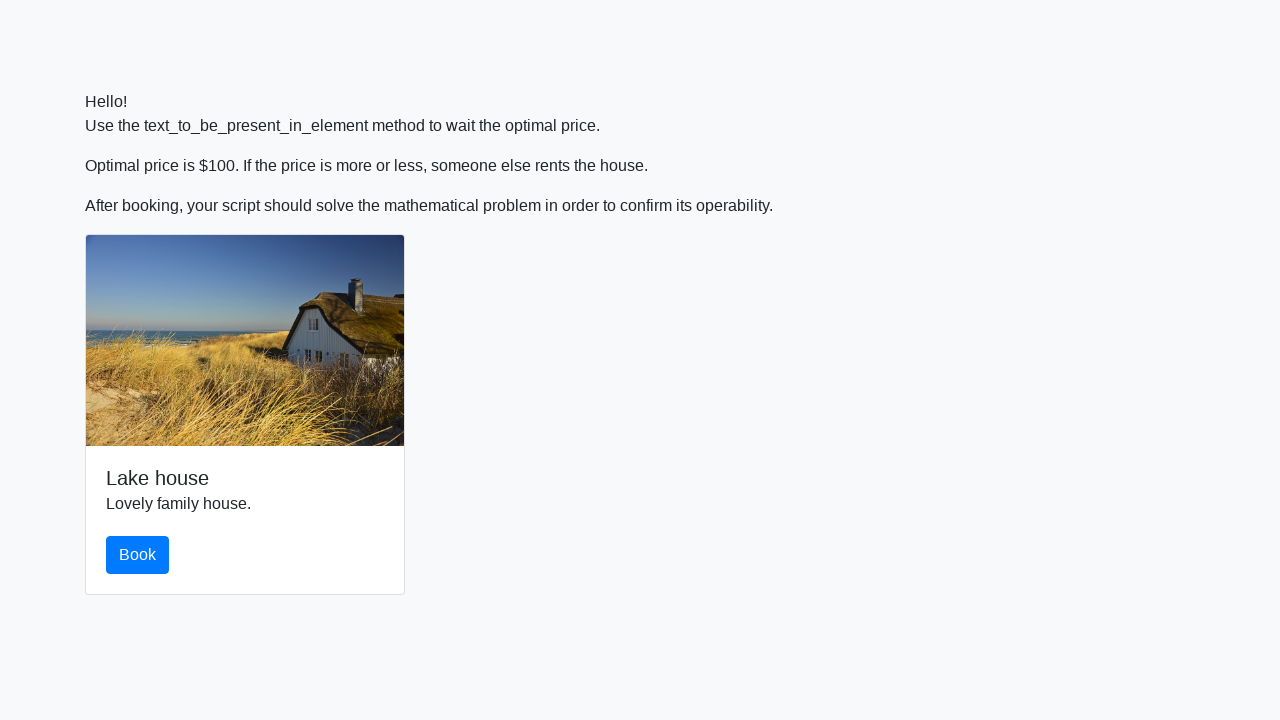

Set up dialog handler to accept alerts
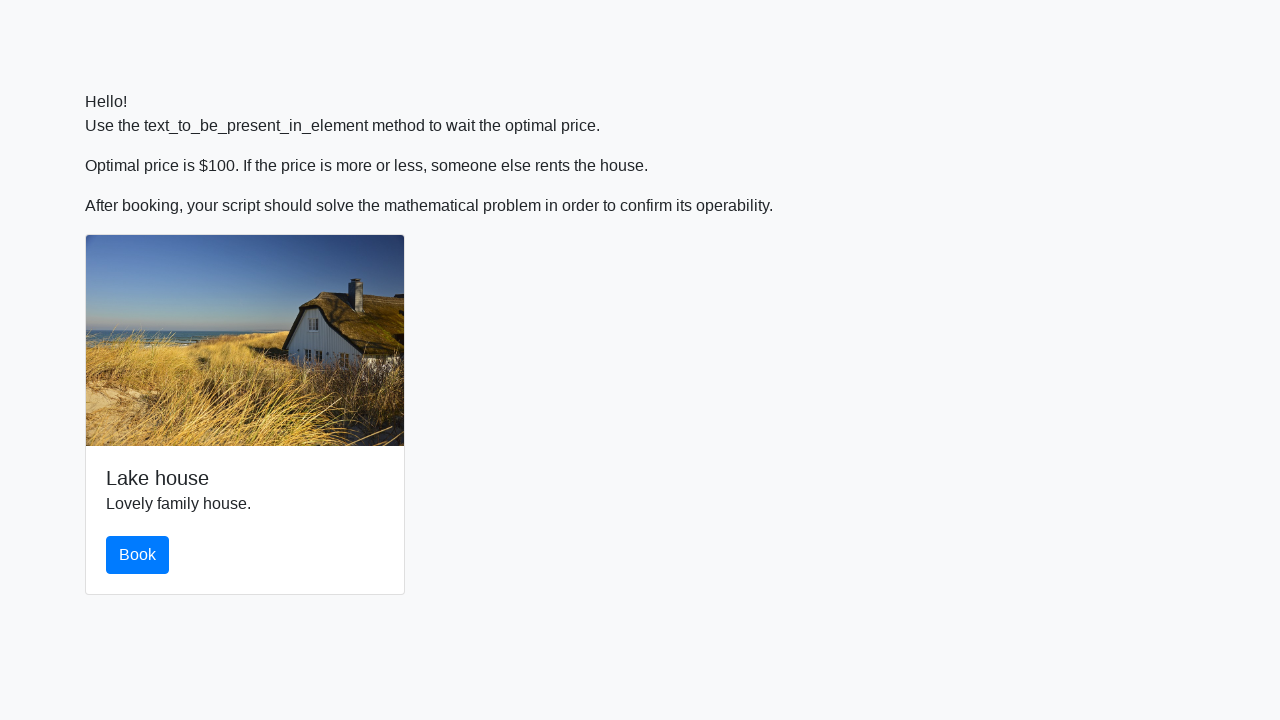

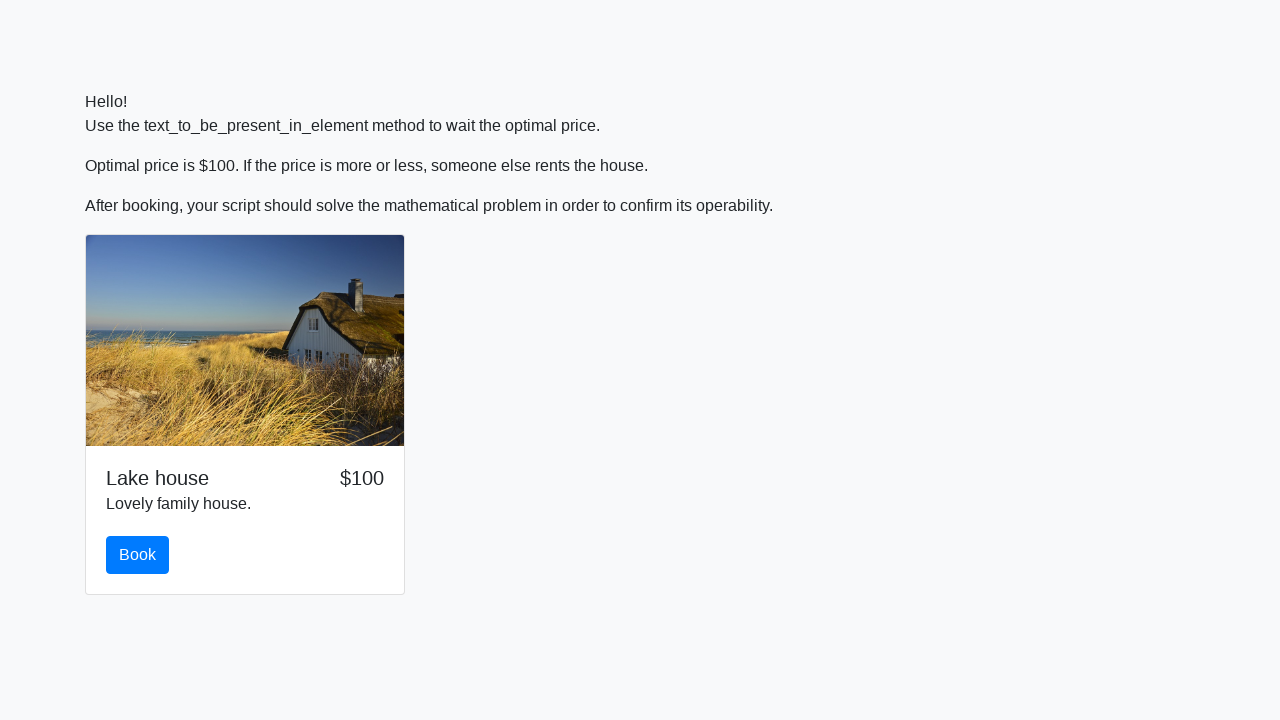